Verifies that the contact page footer link has the correct href attribute pointing to the contact page

Starting URL: https://ultimateqa.com

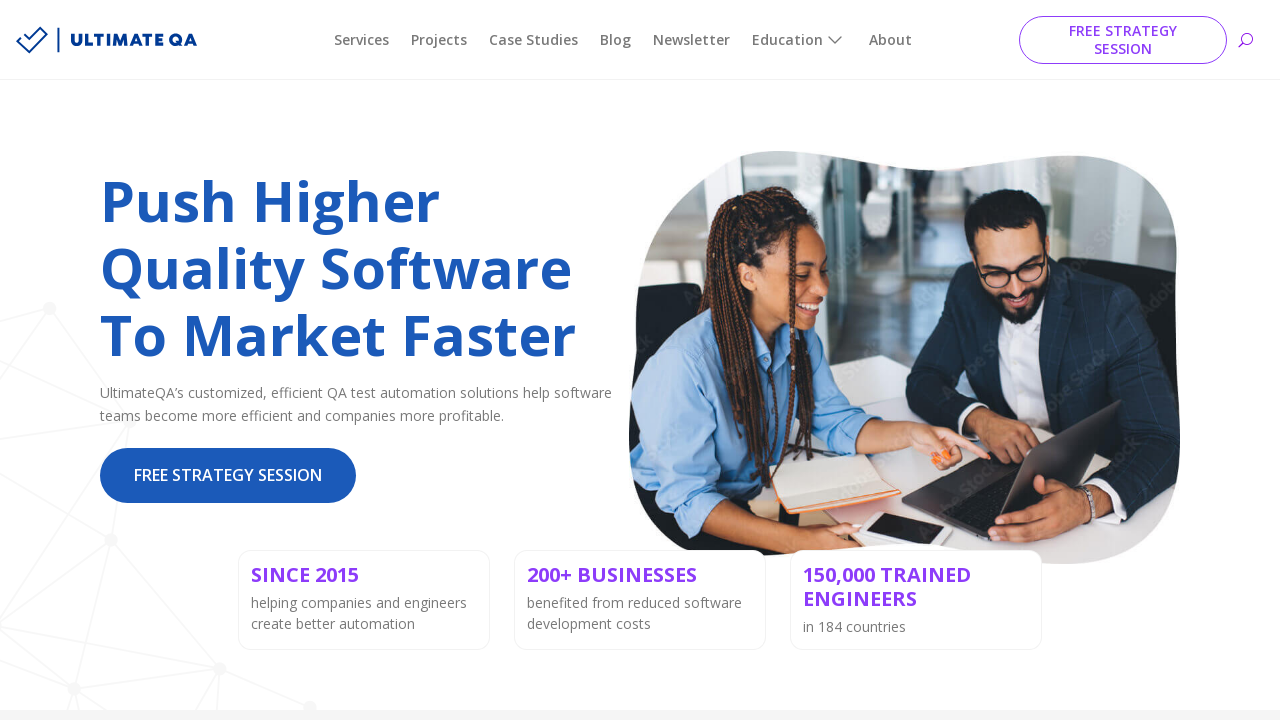

Navigated to https://ultimateqa.com
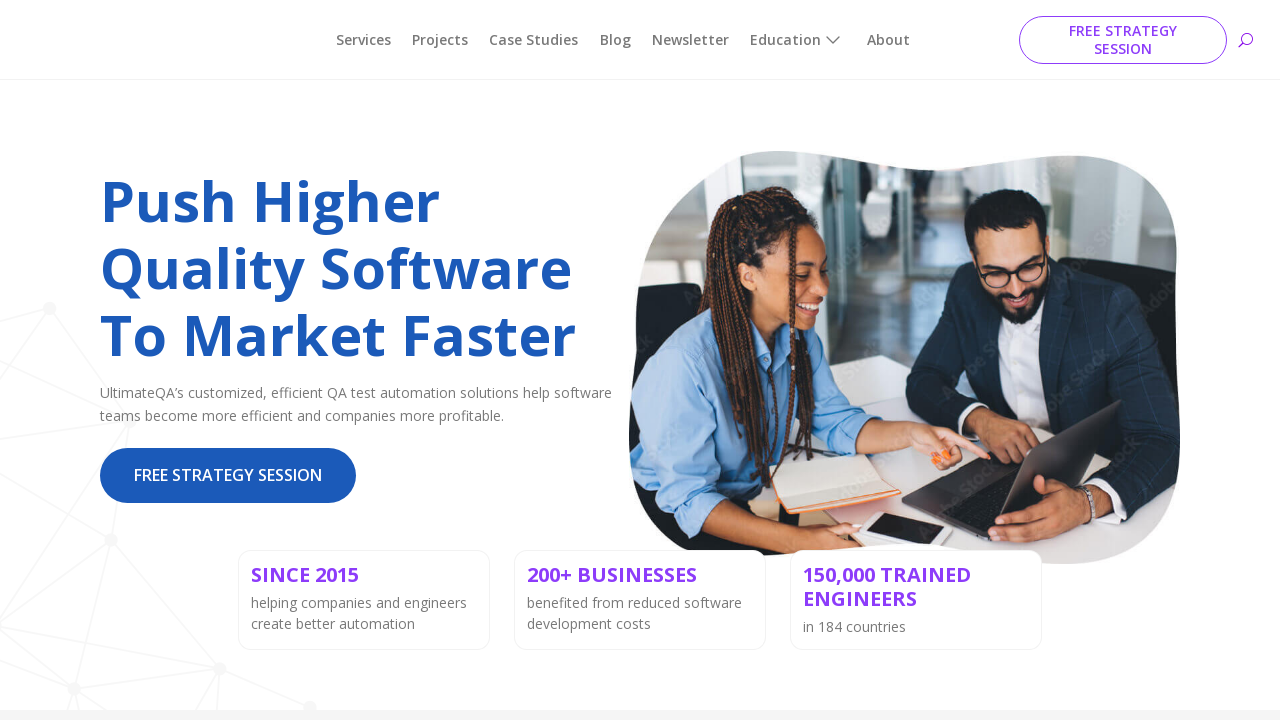

Located contact page footer link element
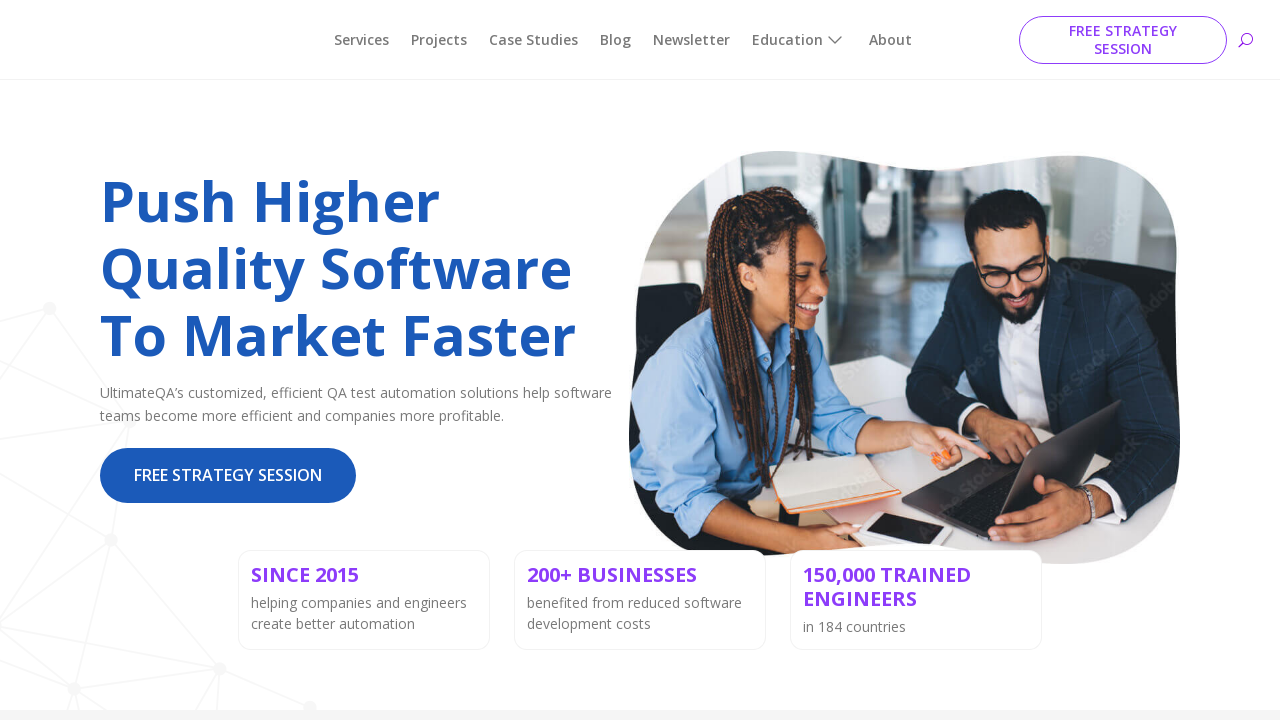

Verified contact link href attribute points to https://ultimateqa.com/contact/
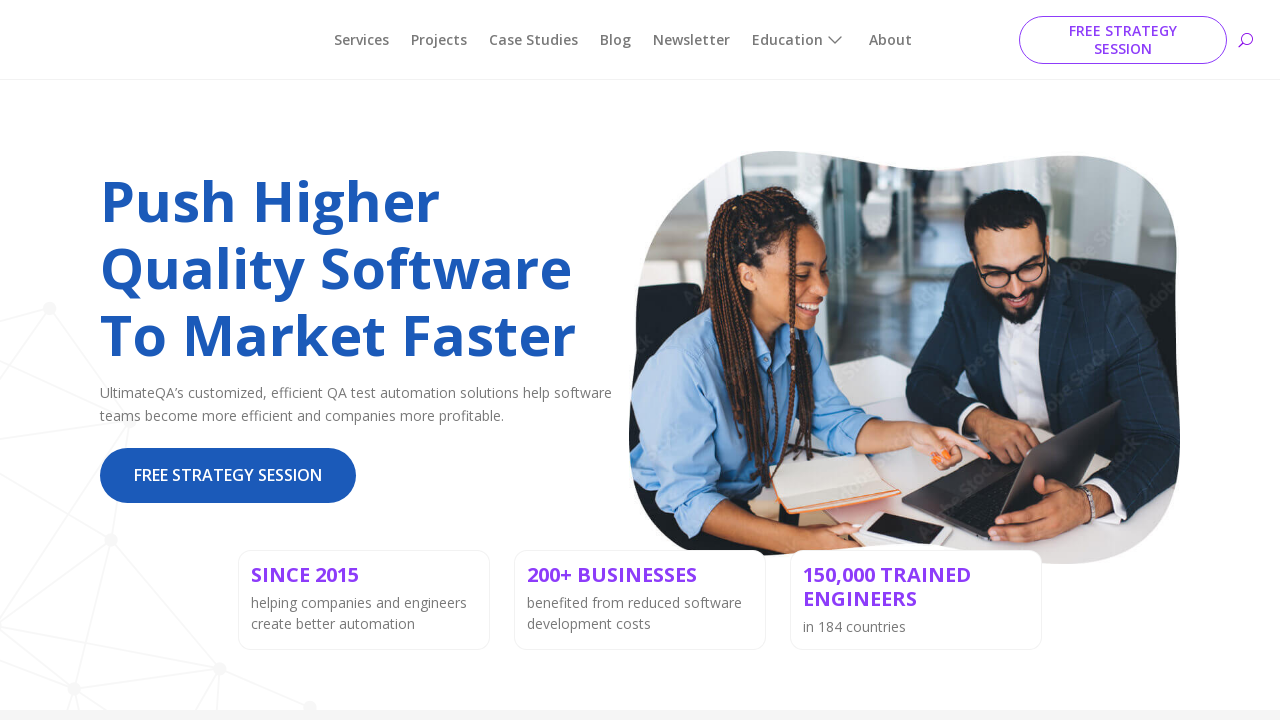

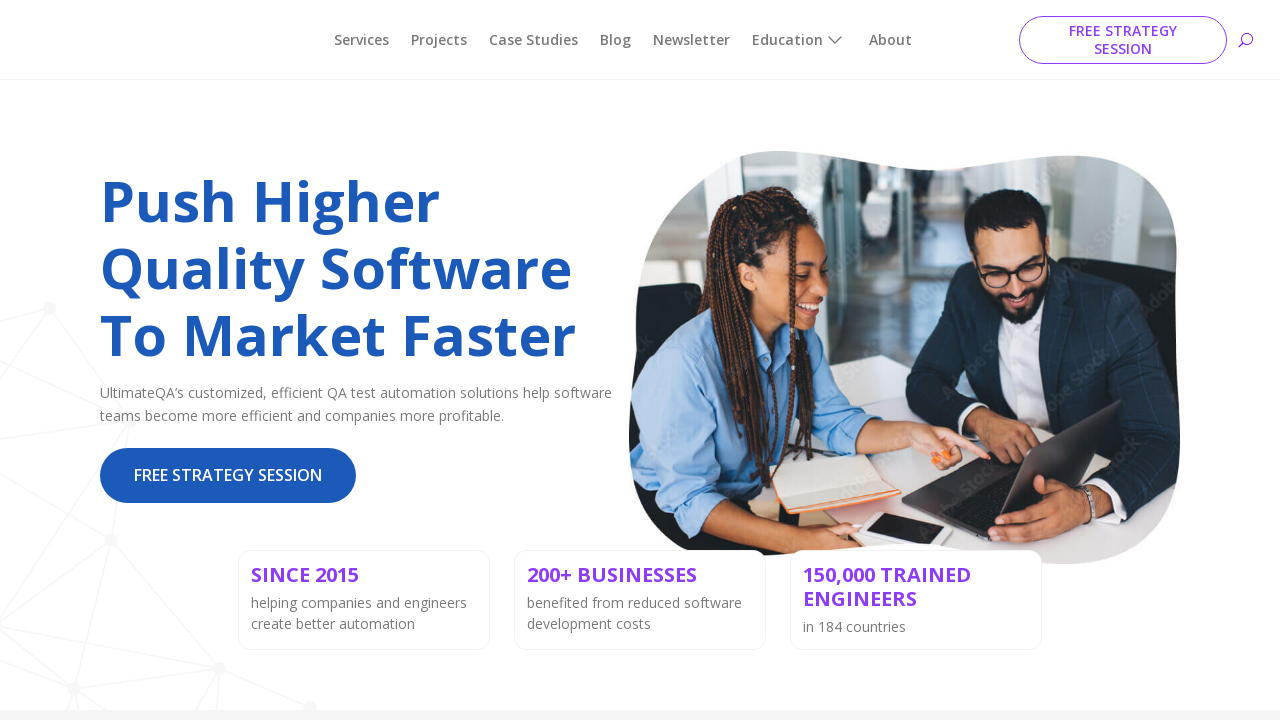